Tests iframe interaction by switching to an iframe, filling a text field, switching back to the parent frame, and clicking a navigation link

Starting URL: https://demo.automationtesting.in/Frames.html

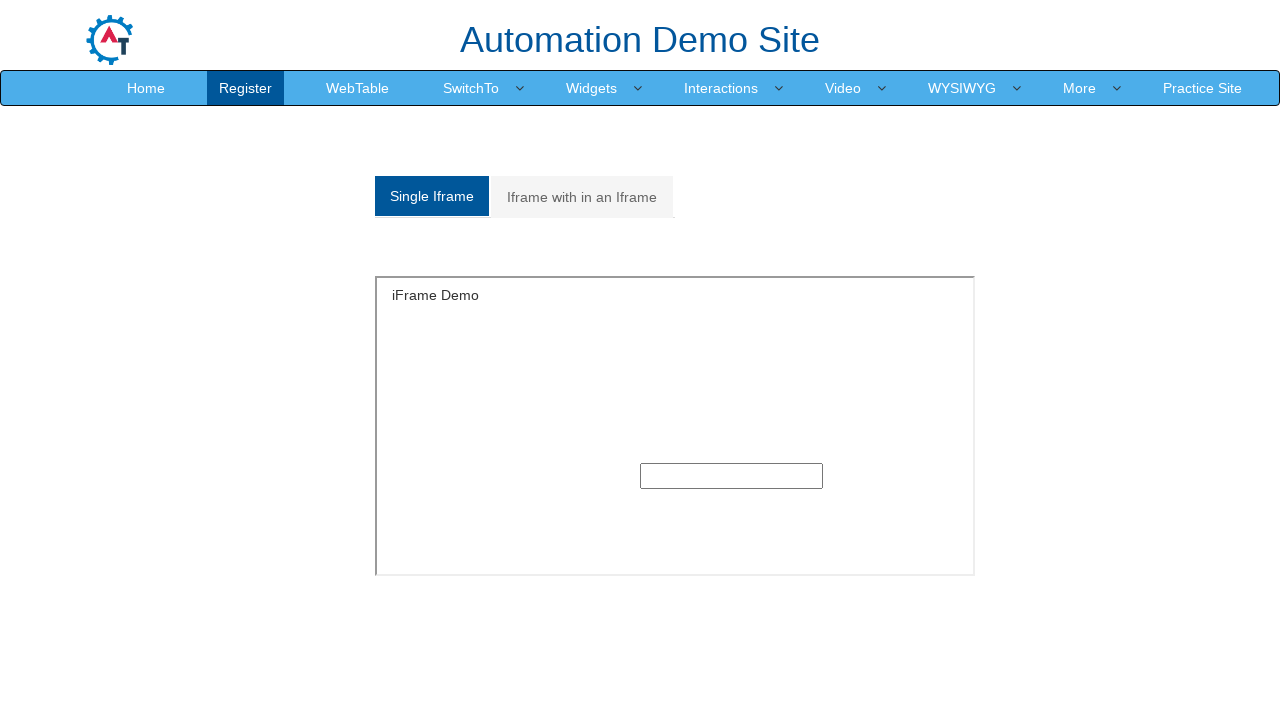

Located iframe element with ID 'Single'
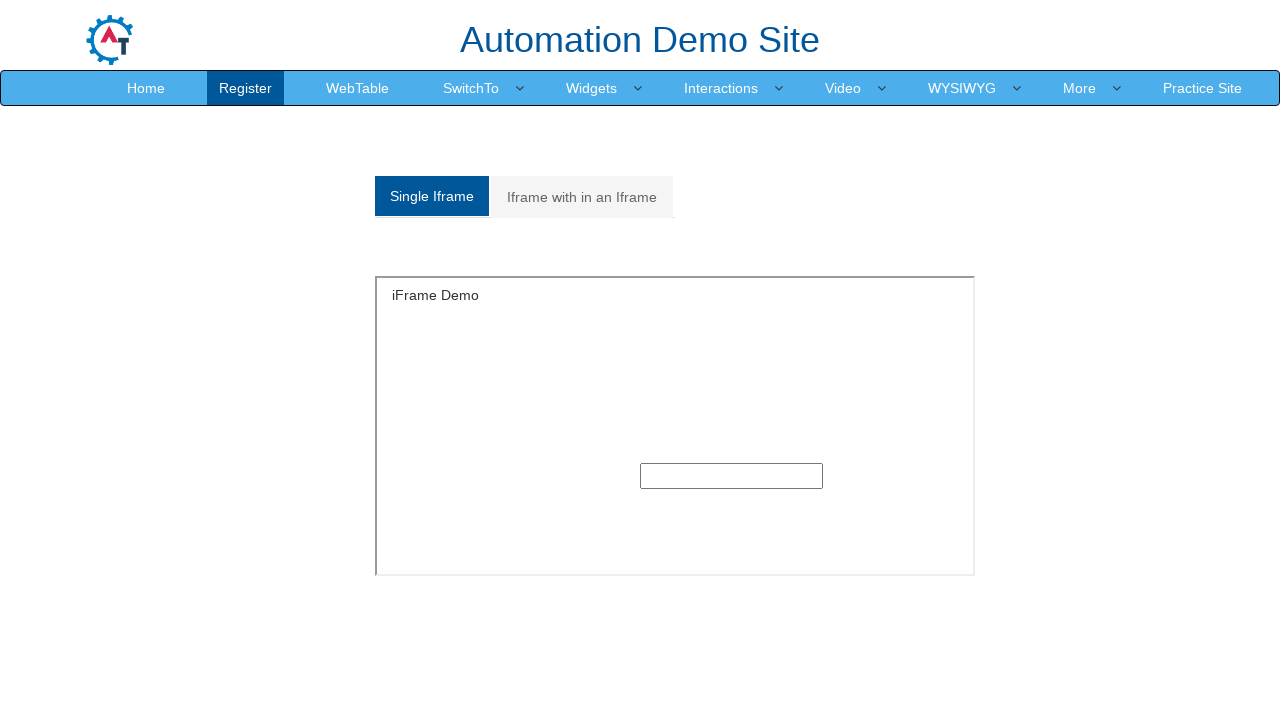

Filled text field in iframe with 'Ajay' on xpath=//div[@id='Single']/iframe >> internal:control=enter-frame >> xpath=//inpu
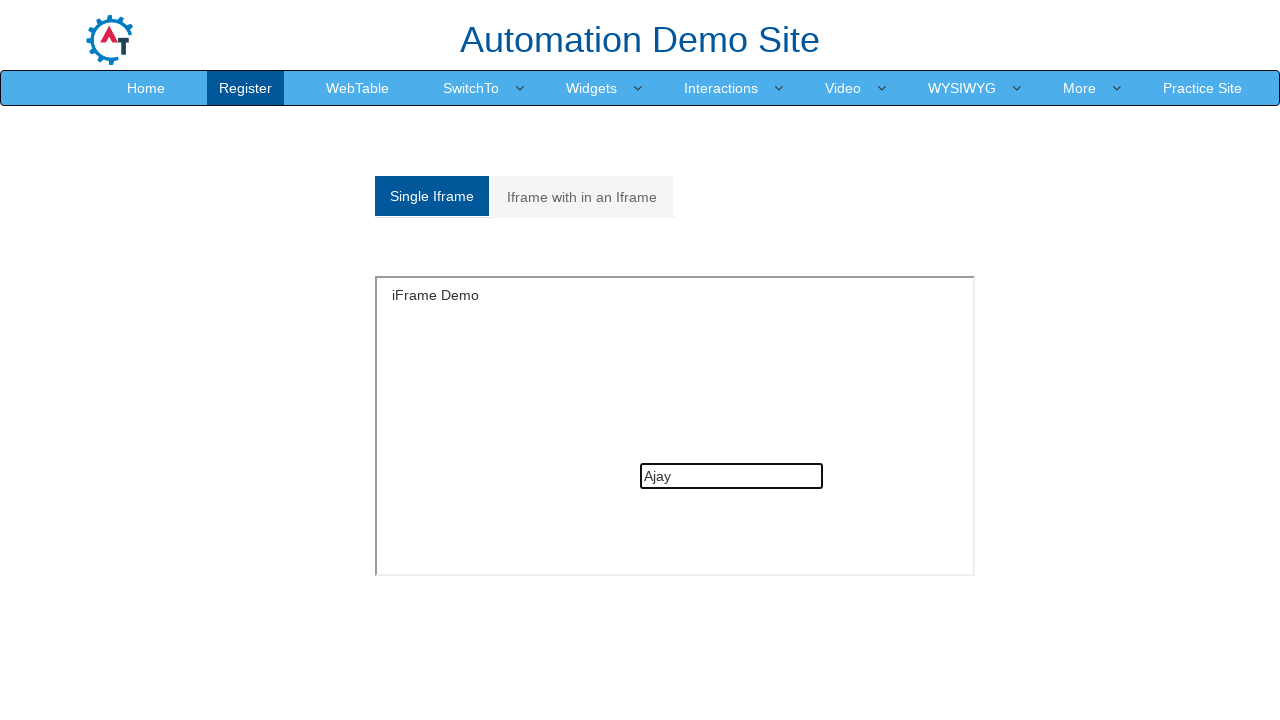

Clicked Home navigation link in parent frame at (146, 88) on xpath=//a[text()='Home']
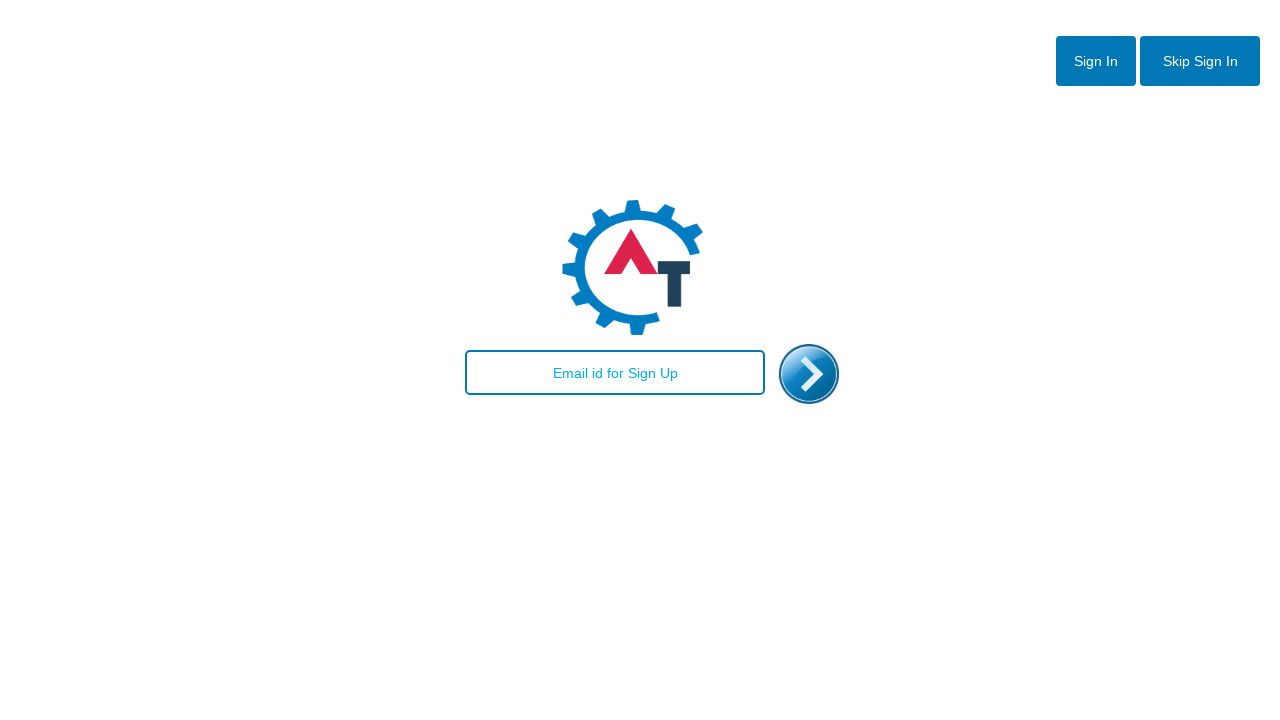

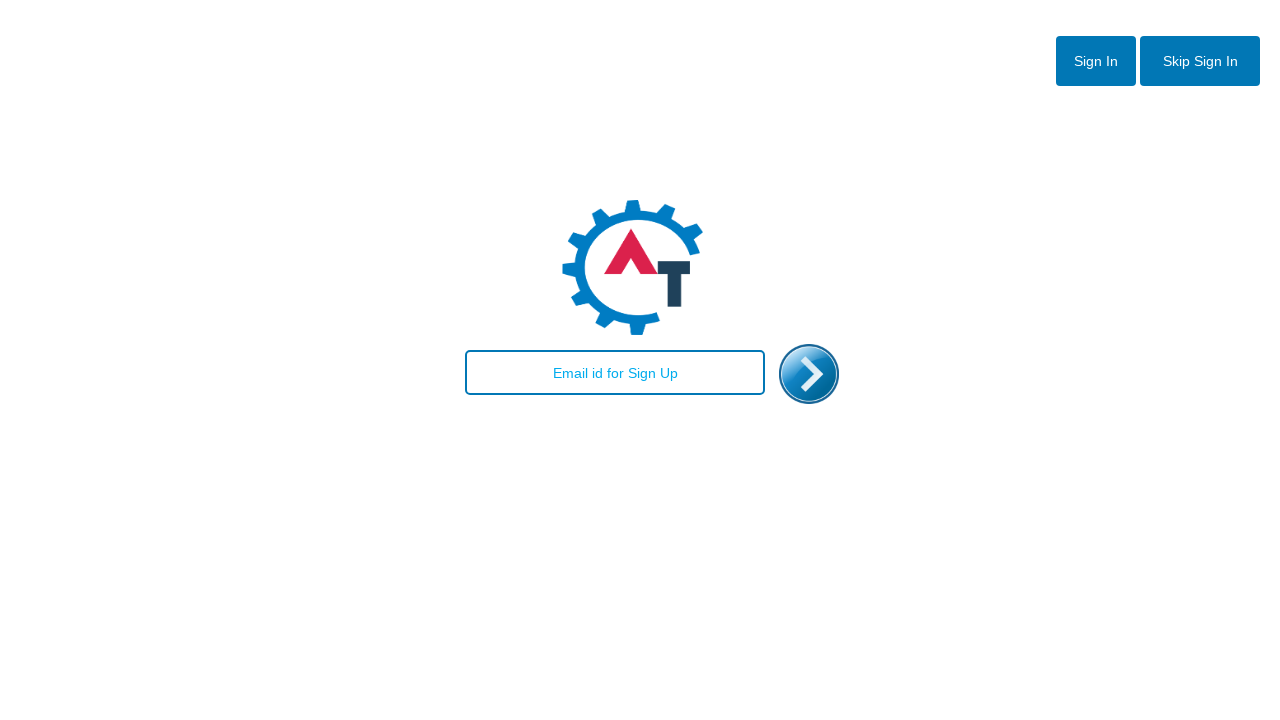